Fills the name text box in the contact form and verifies the value is entered correctly

Starting URL: https://ultimateqa.com/complicated-page

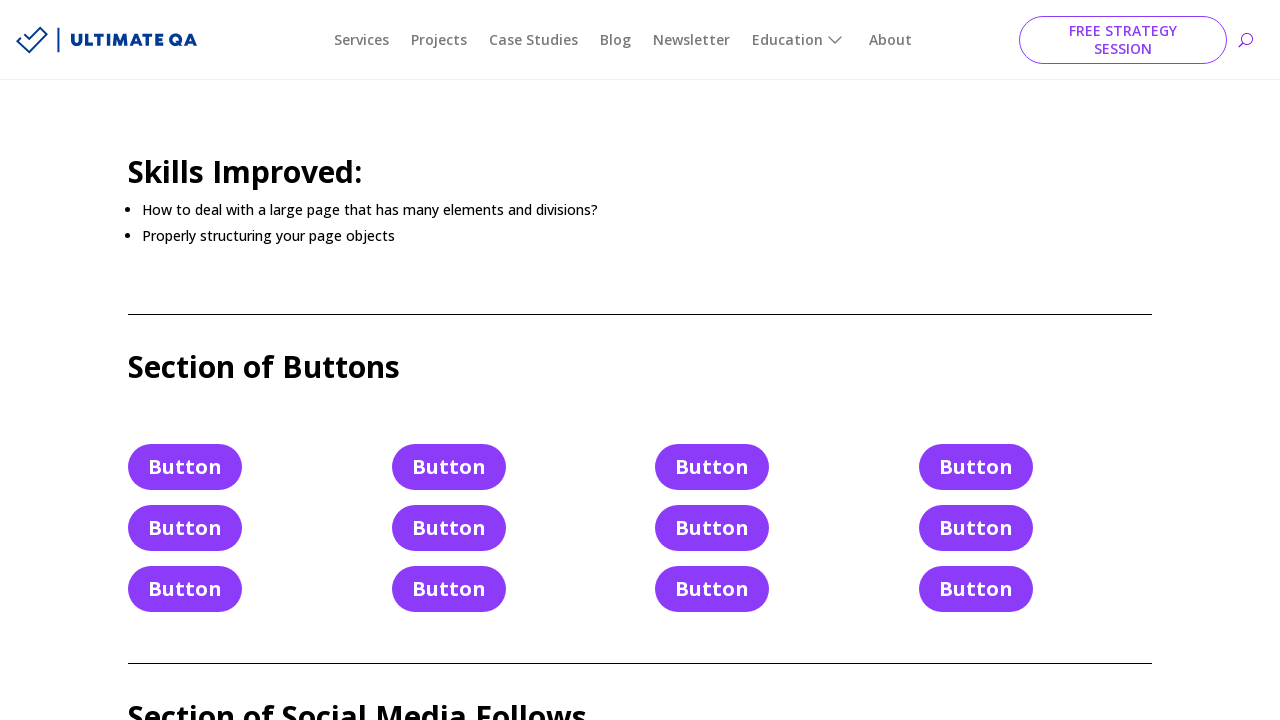

Filled name text box with 'John Smith' on #et_pb_contact_name_0
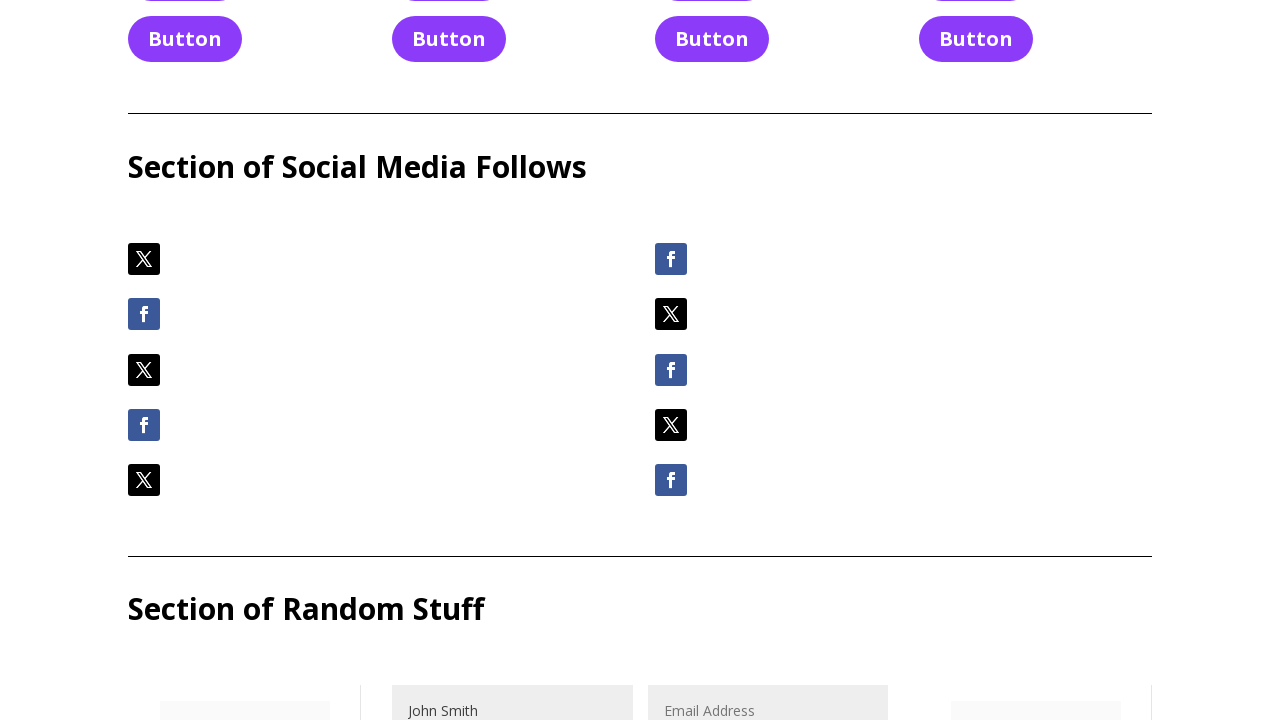

Retrieved value from name text box
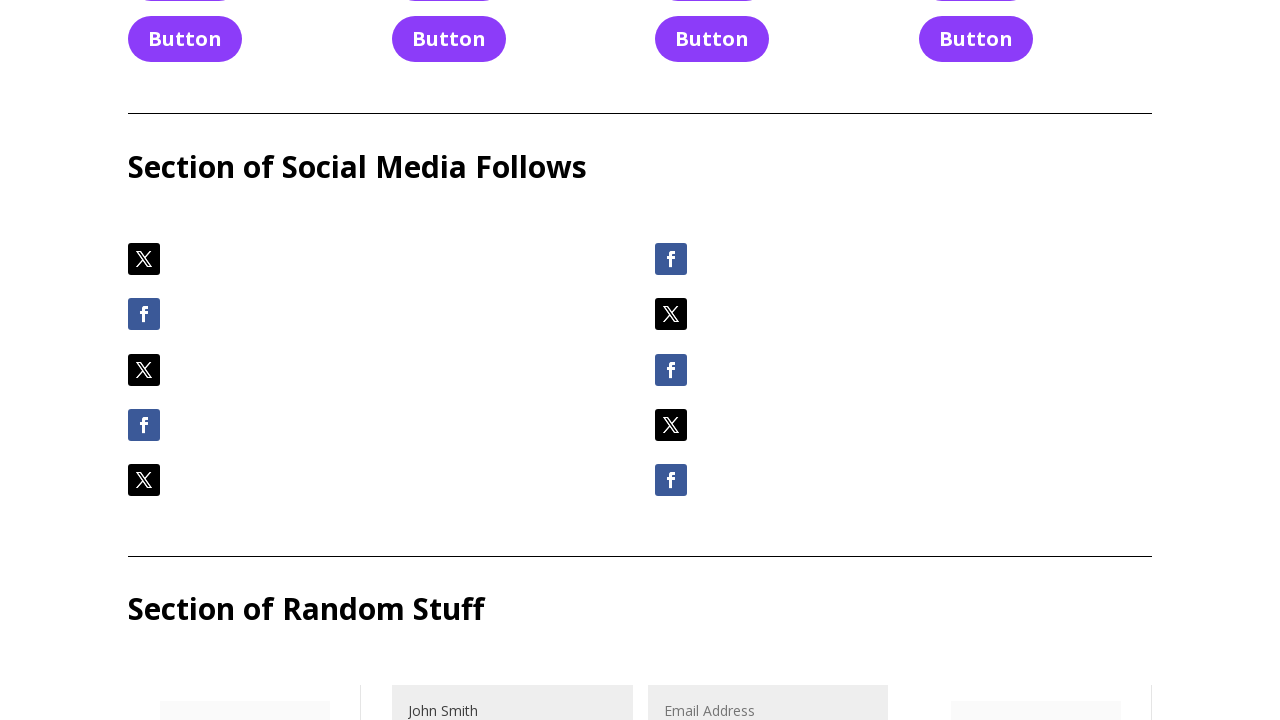

Verified name field contains 'John Smith'
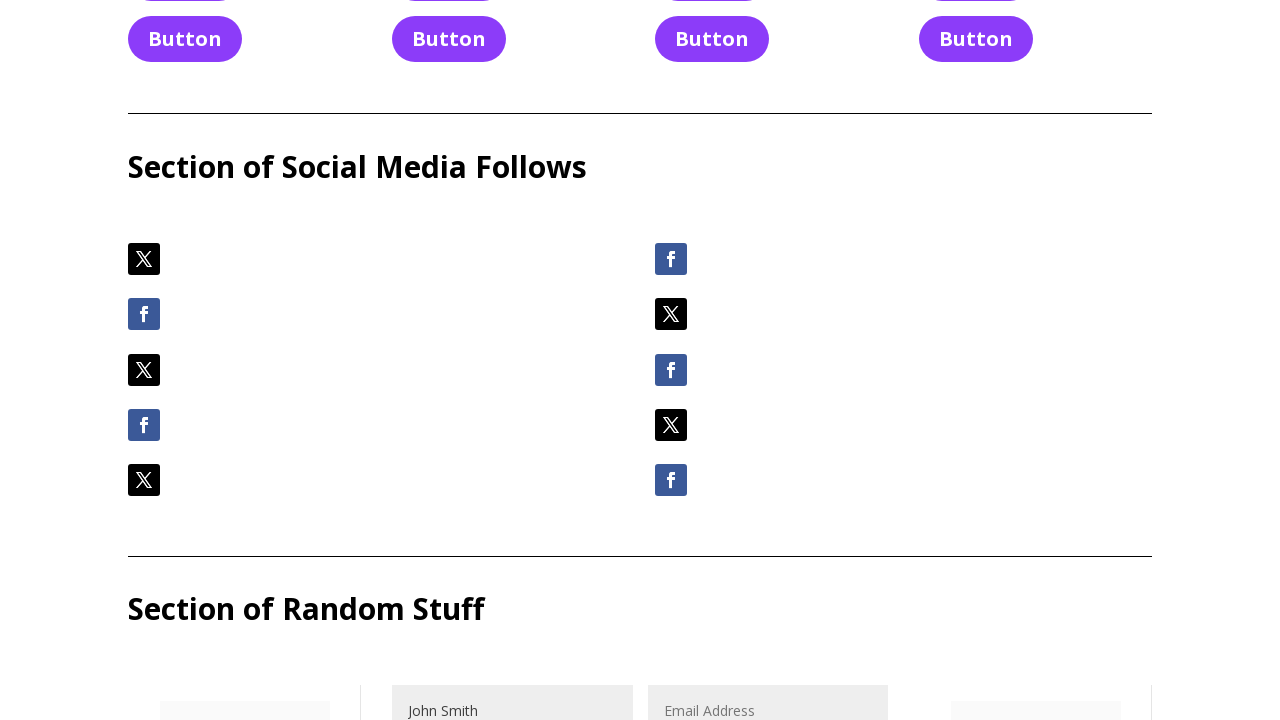

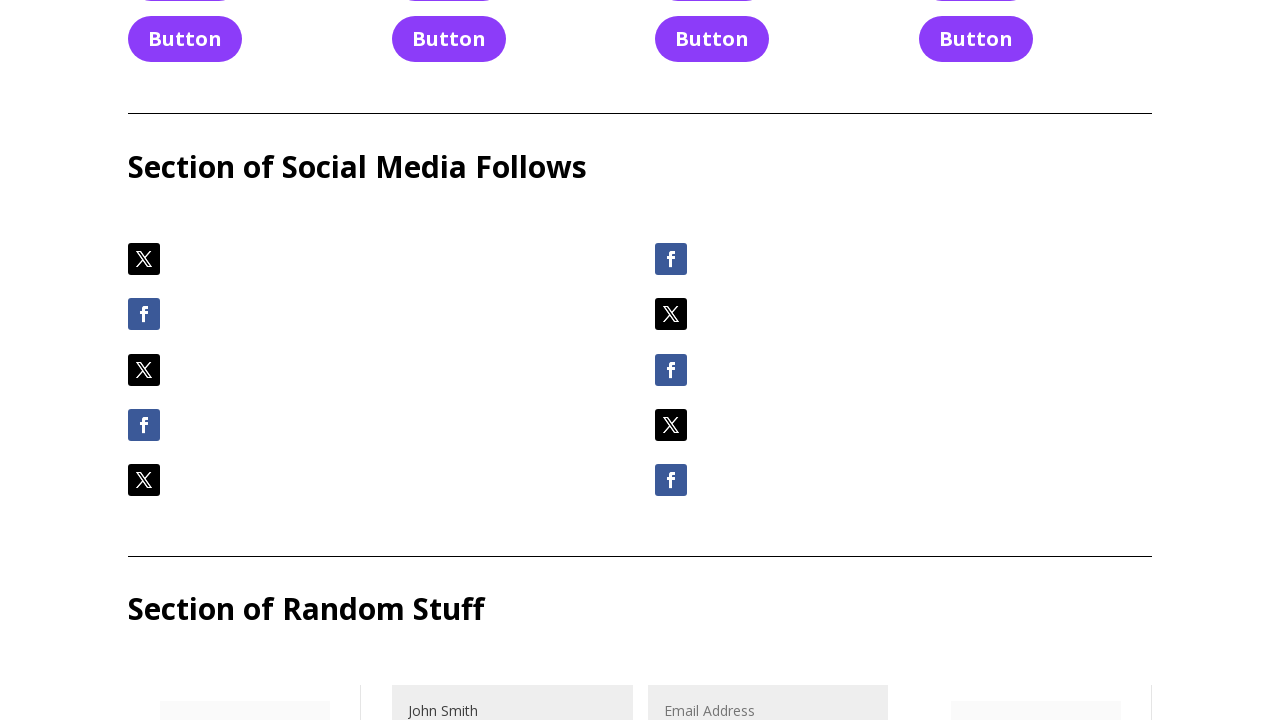